Tests a JavaScript confirmation dialog by clicking the confirmation button, dismissing it to verify "Cancel" result, then accepting it to verify "OK" result.

Starting URL: https://testautomationpractice.blogspot.com/

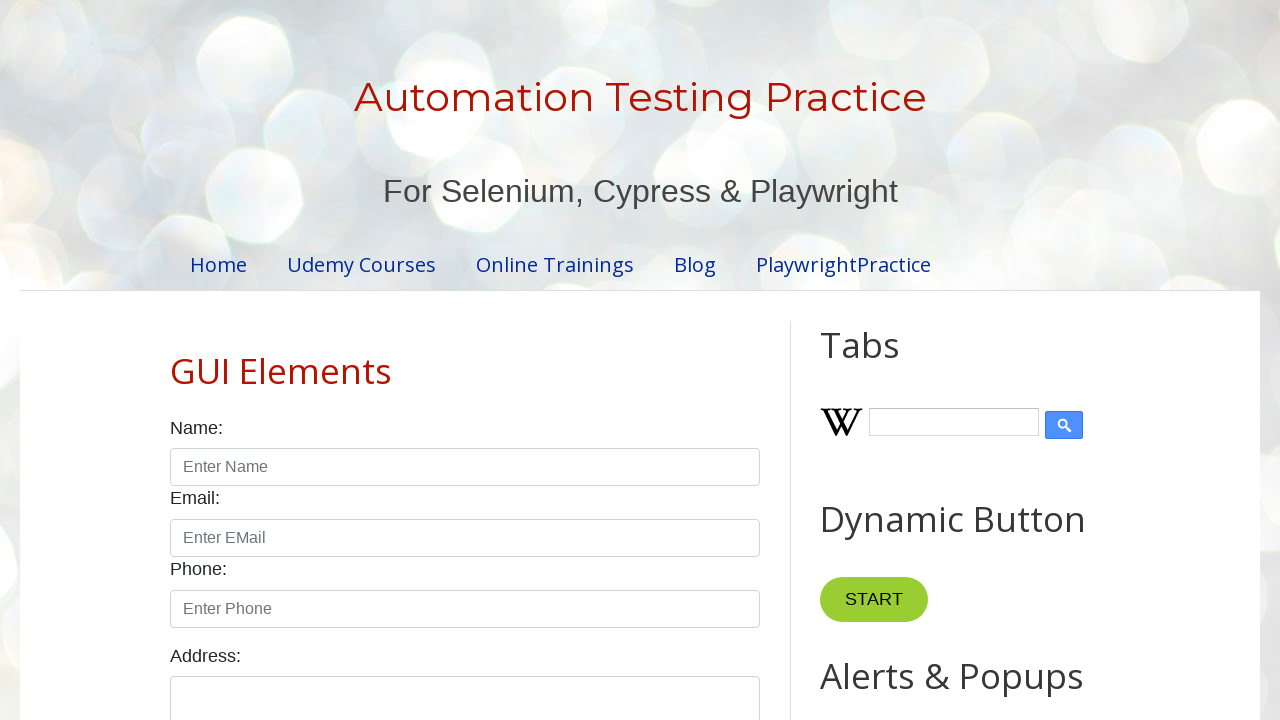

Set up dialog handler to dismiss confirmation
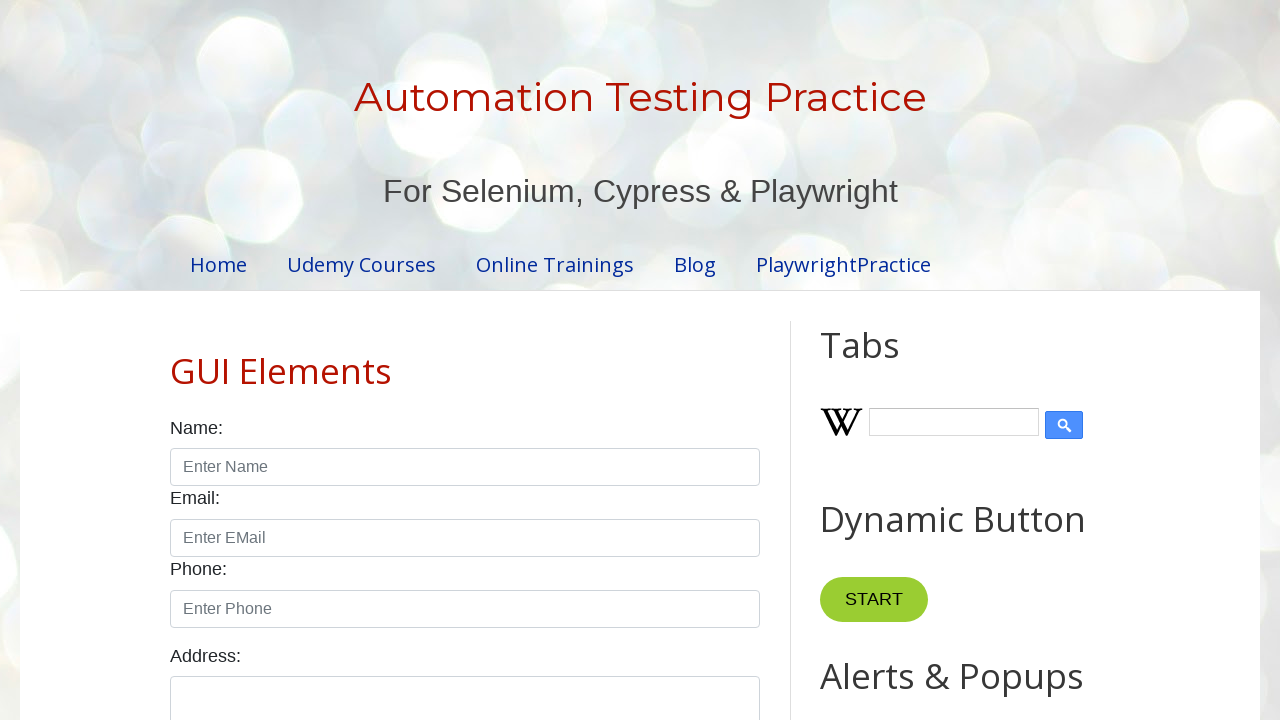

Clicked Confirmation Alert button to trigger dialog at (912, 360) on xpath=//button[@onclick='myFunctionConfirm()']
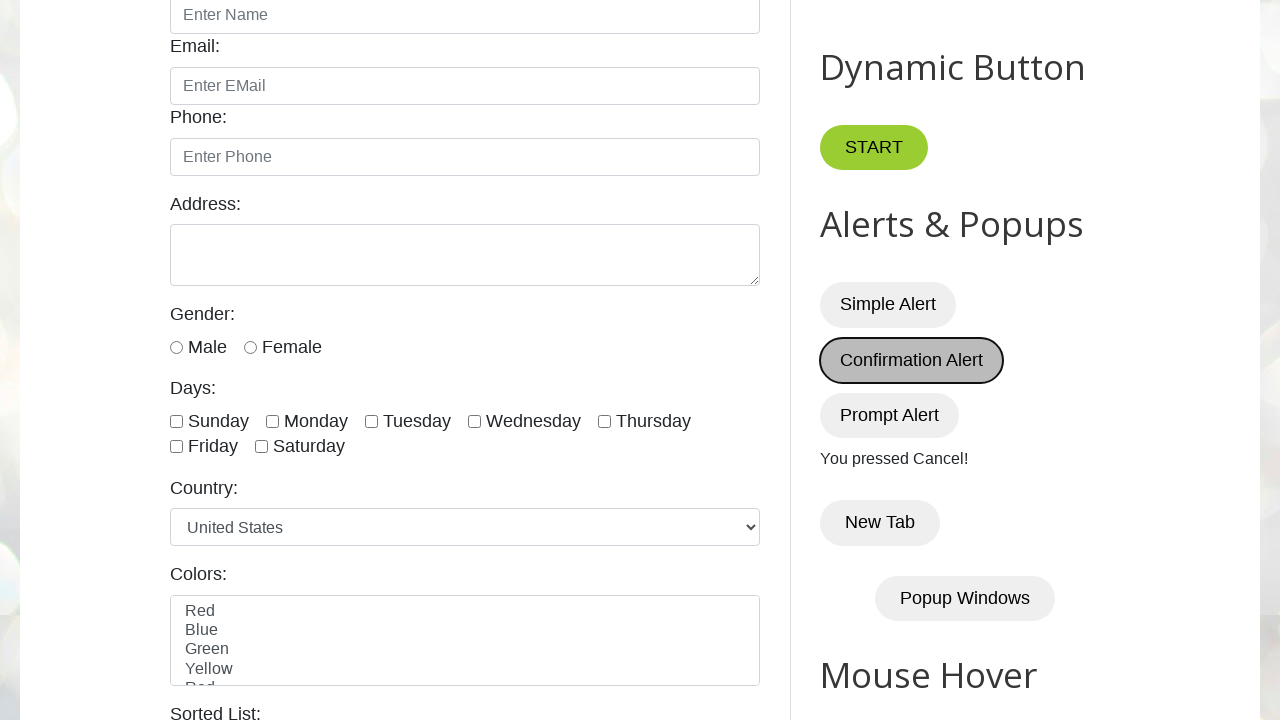

Verified that dismissing dialog resulted in 'You pressed Cancel!' message
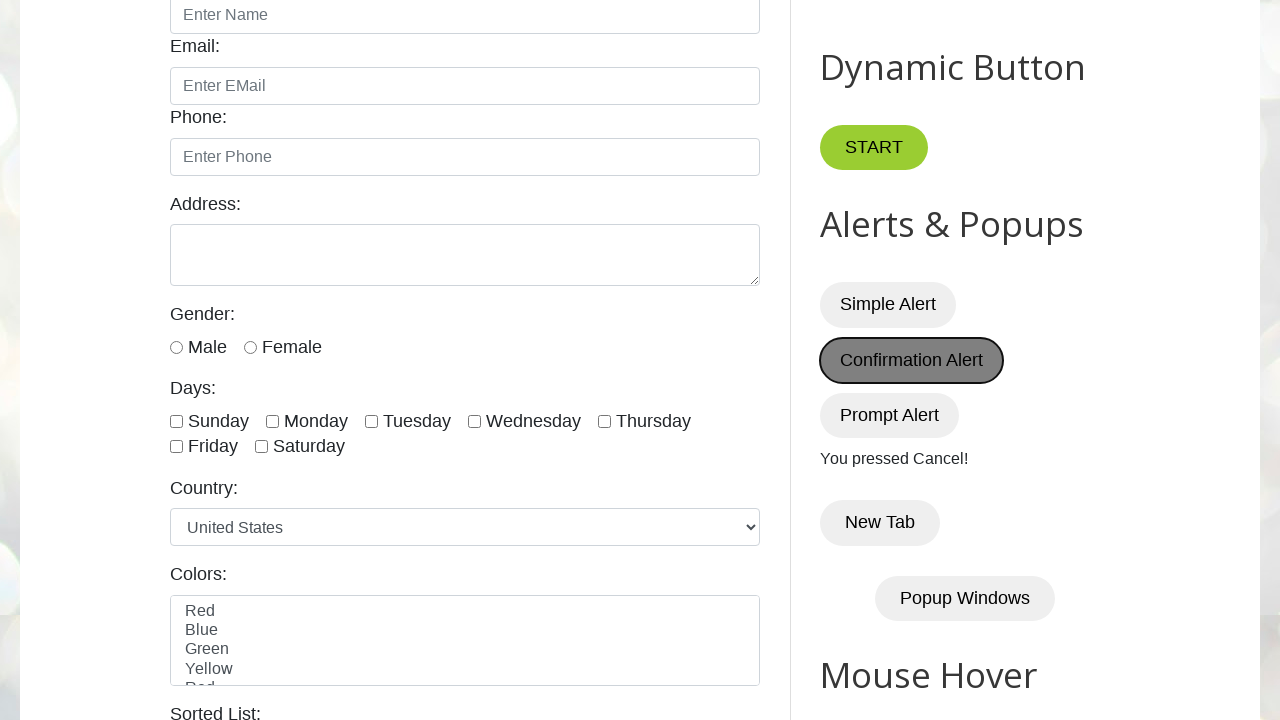

Removed dismiss dialog handler
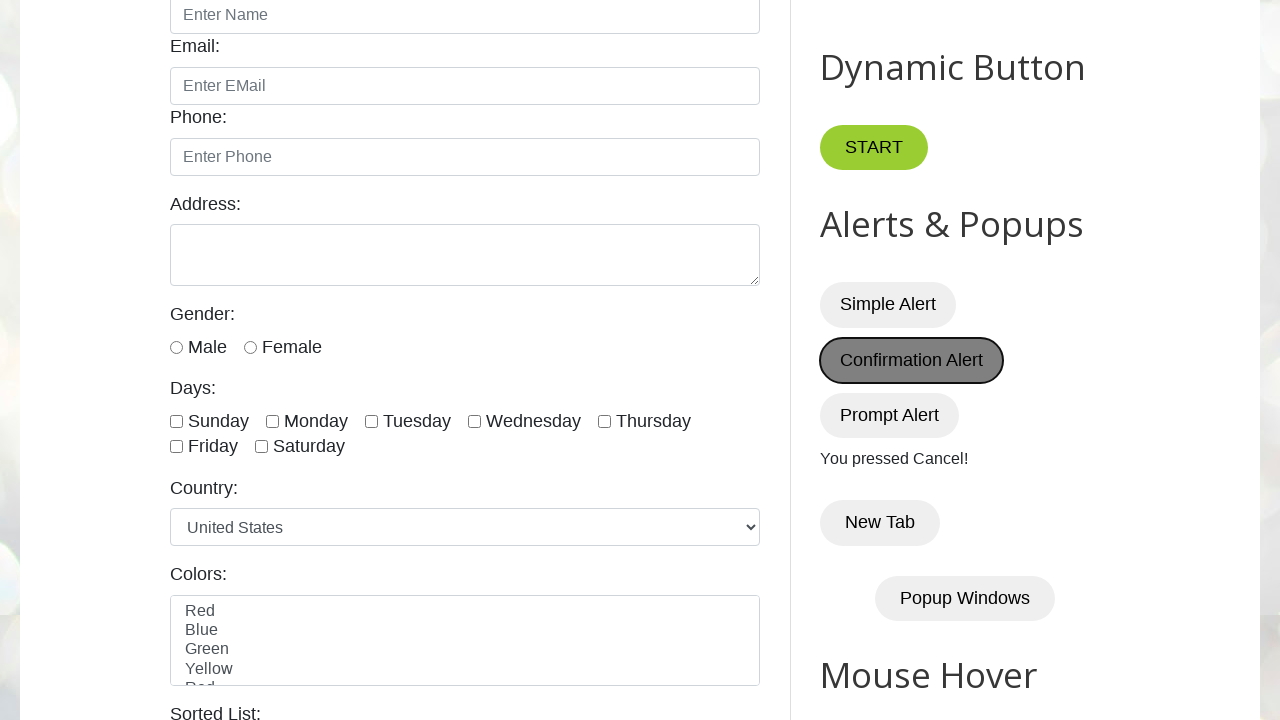

Set up dialog handler to accept confirmation
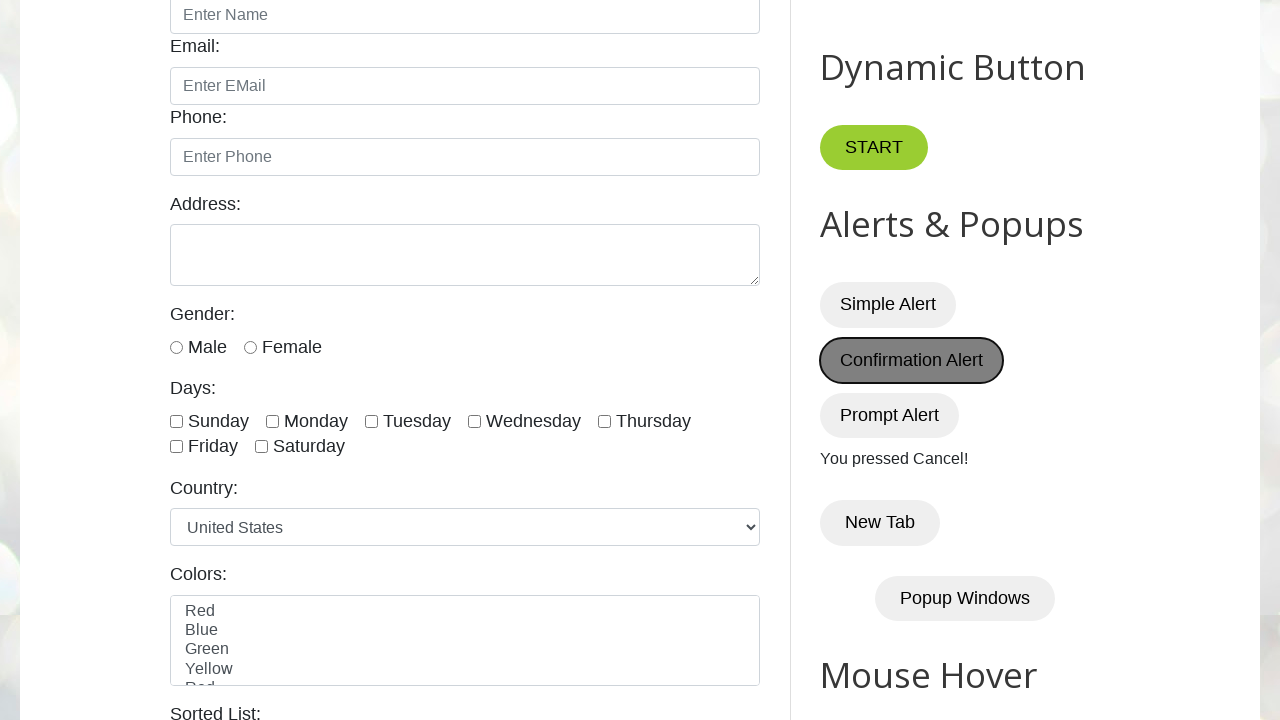

Clicked Confirmation Alert button again to trigger dialog at (912, 360) on xpath=//button[@onclick='myFunctionConfirm()']
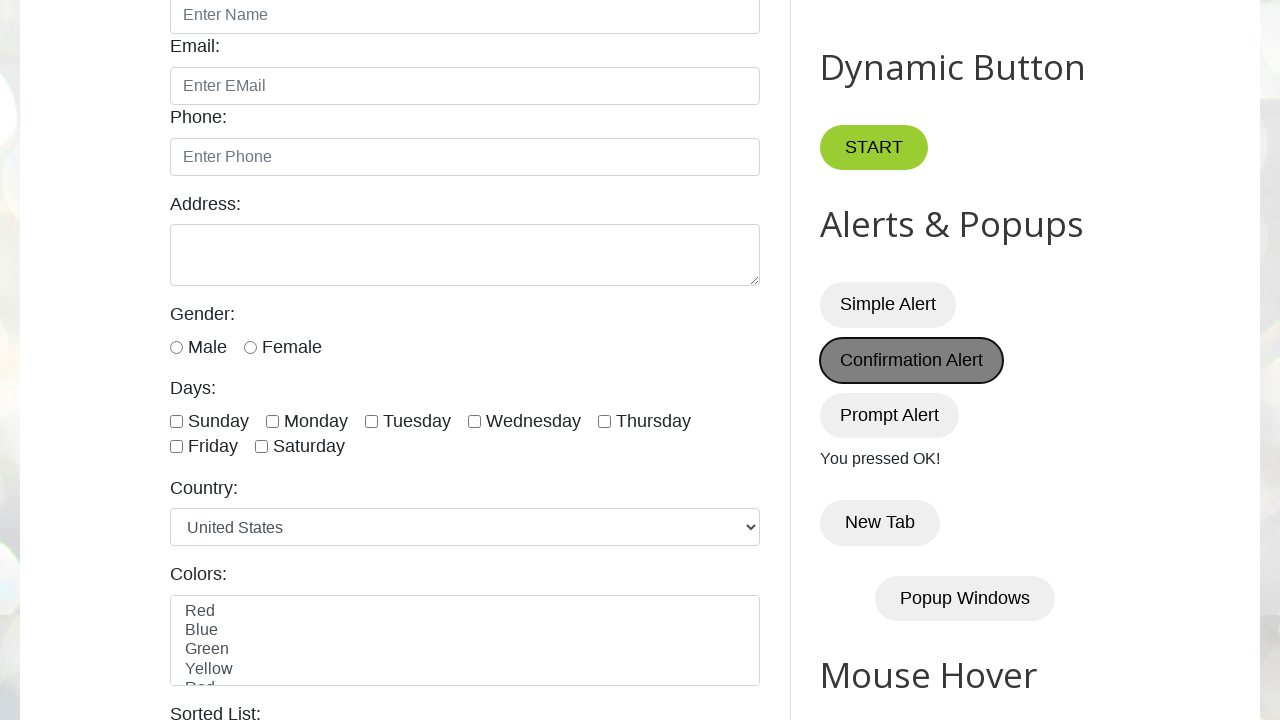

Verified that accepting dialog resulted in 'You pressed OK!' message
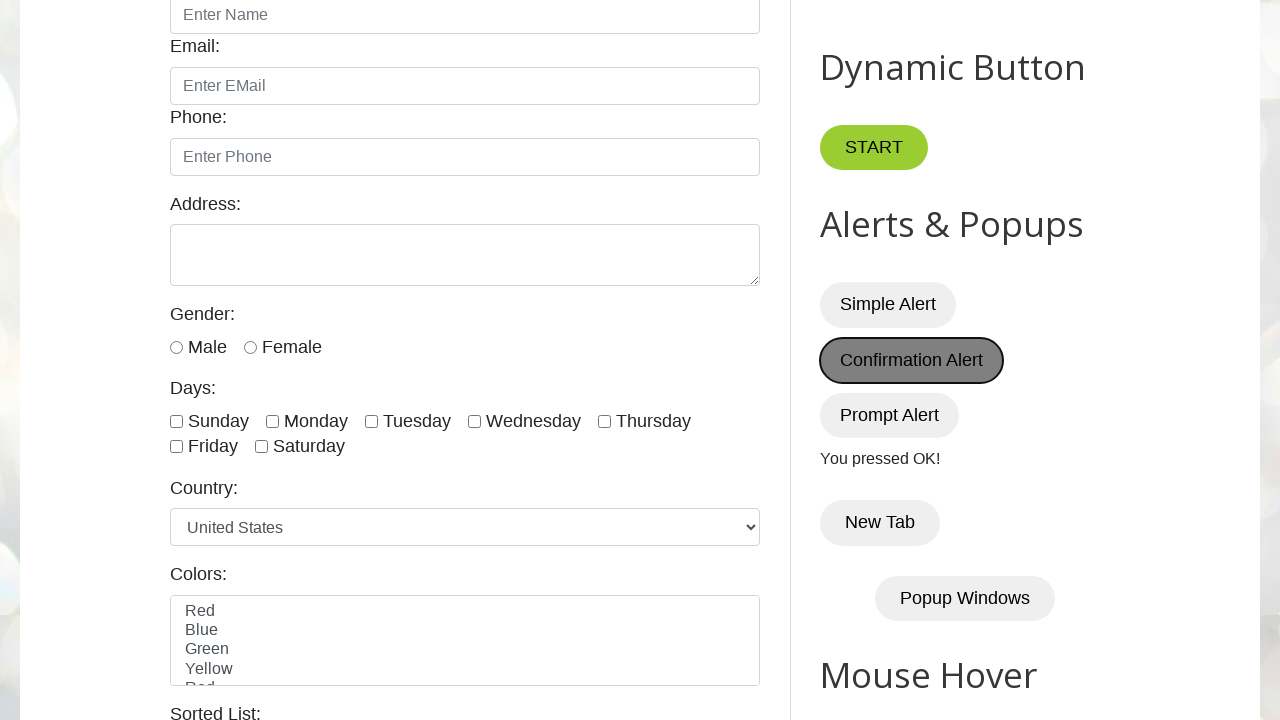

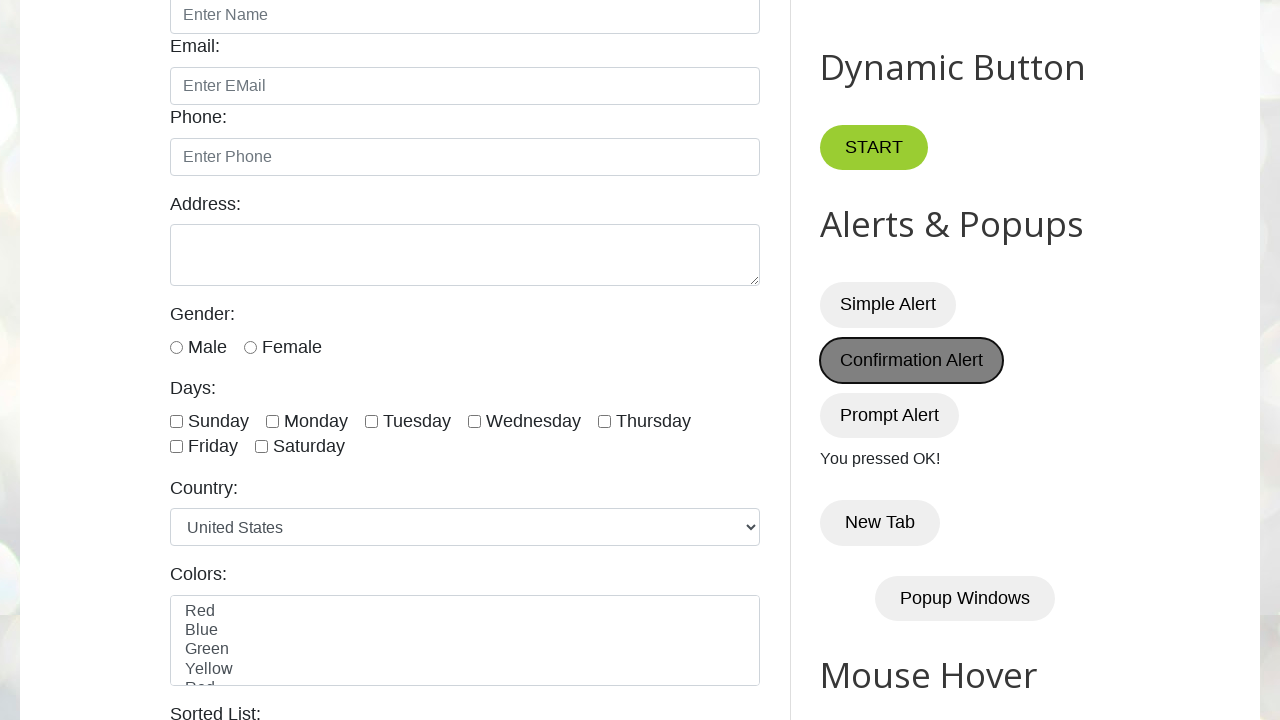